Tests todo list functionality by adding tasks, marking them as complete, and deleting tasks from the list

Starting URL: https://todomvc4tasj.herokuapp.com/

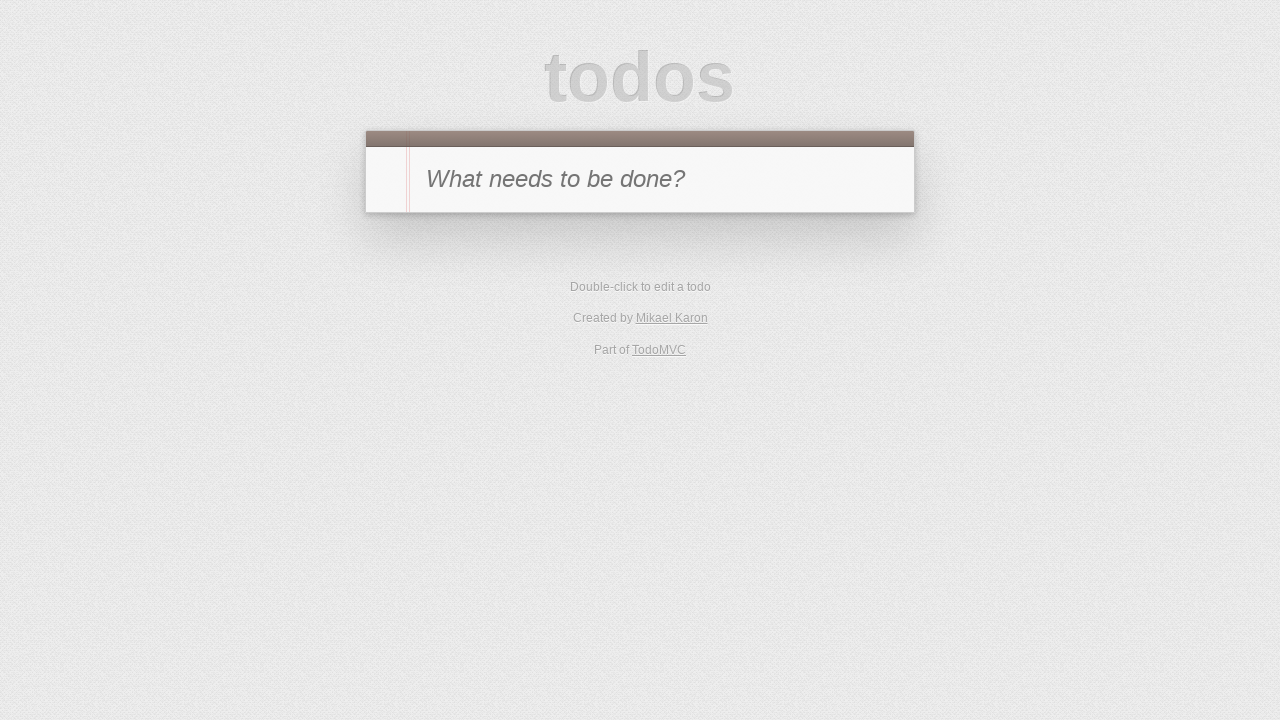

Filled new todo field with 'Buy groceries' on #new-todo
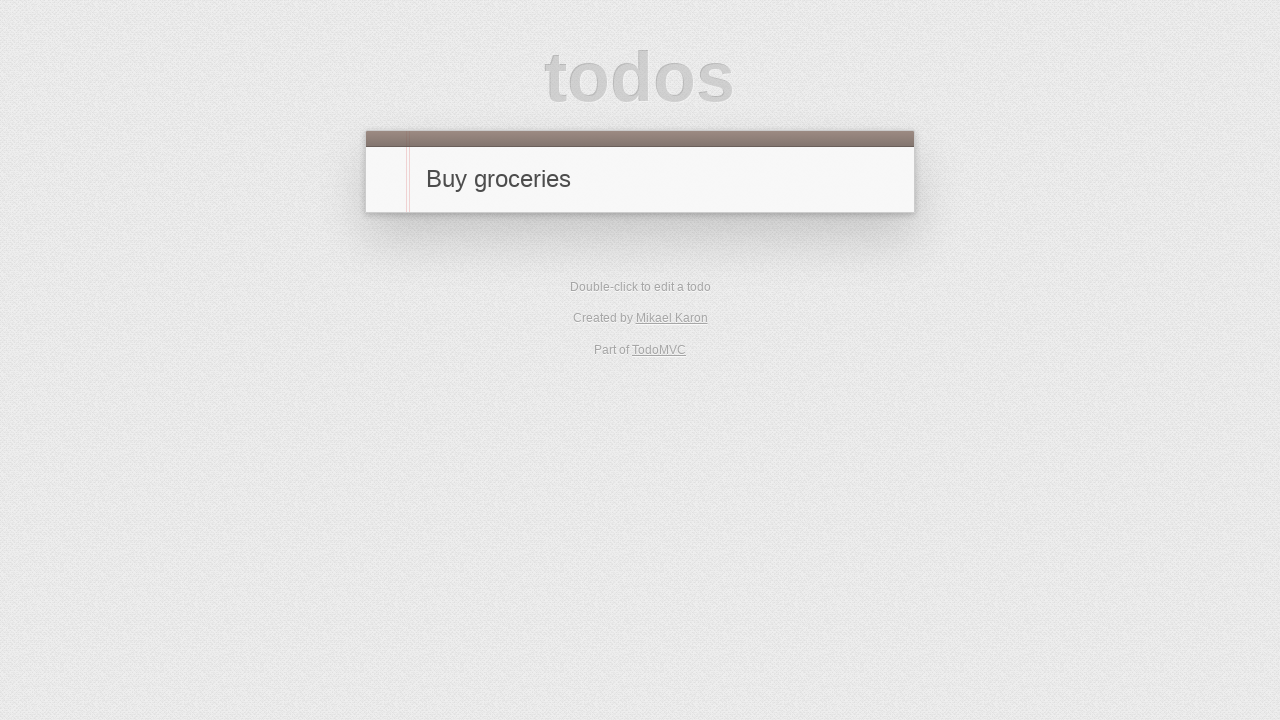

Pressed Enter to add 'Buy groceries' task on #new-todo
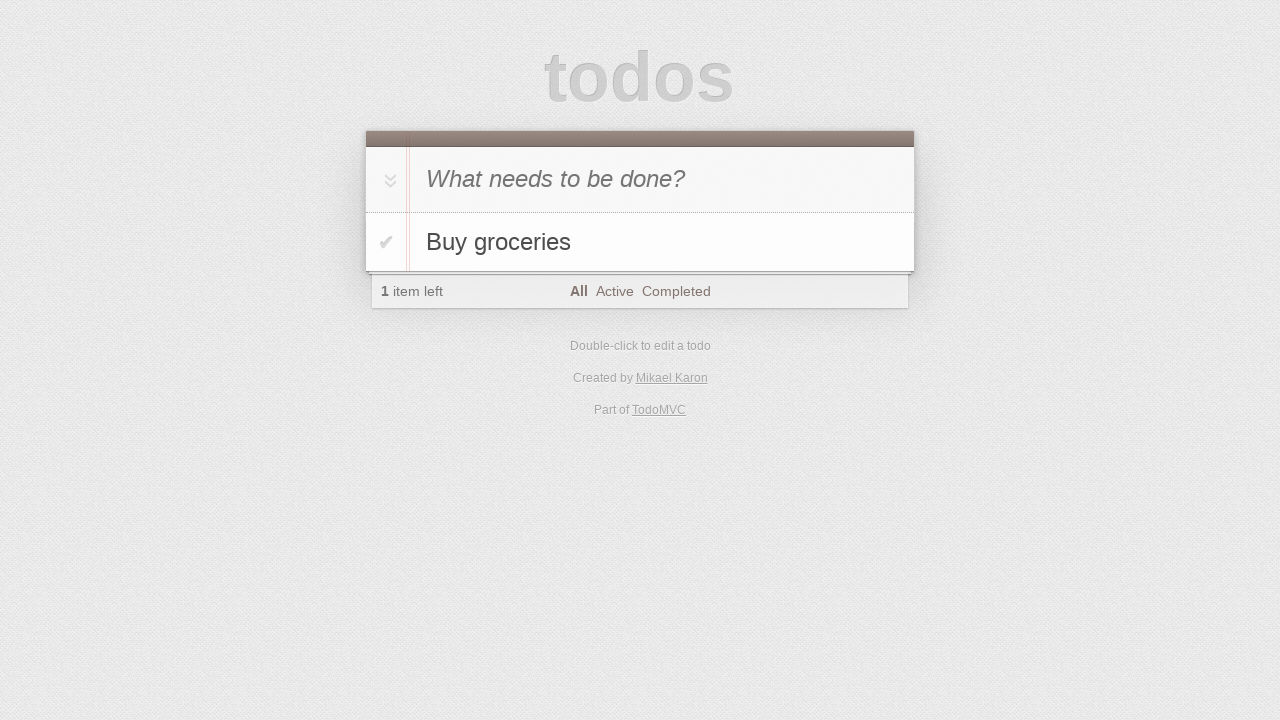

Filled new todo field with 'Clean room' on #new-todo
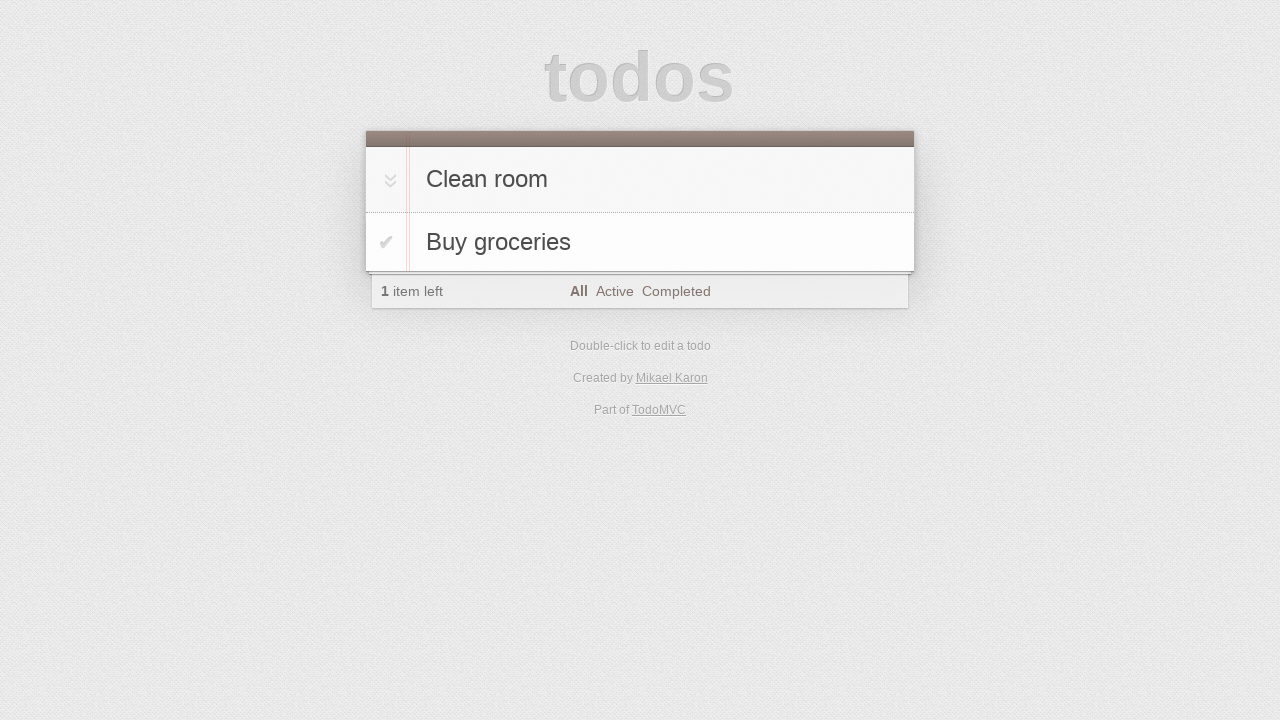

Pressed Enter to add 'Clean room' task on #new-todo
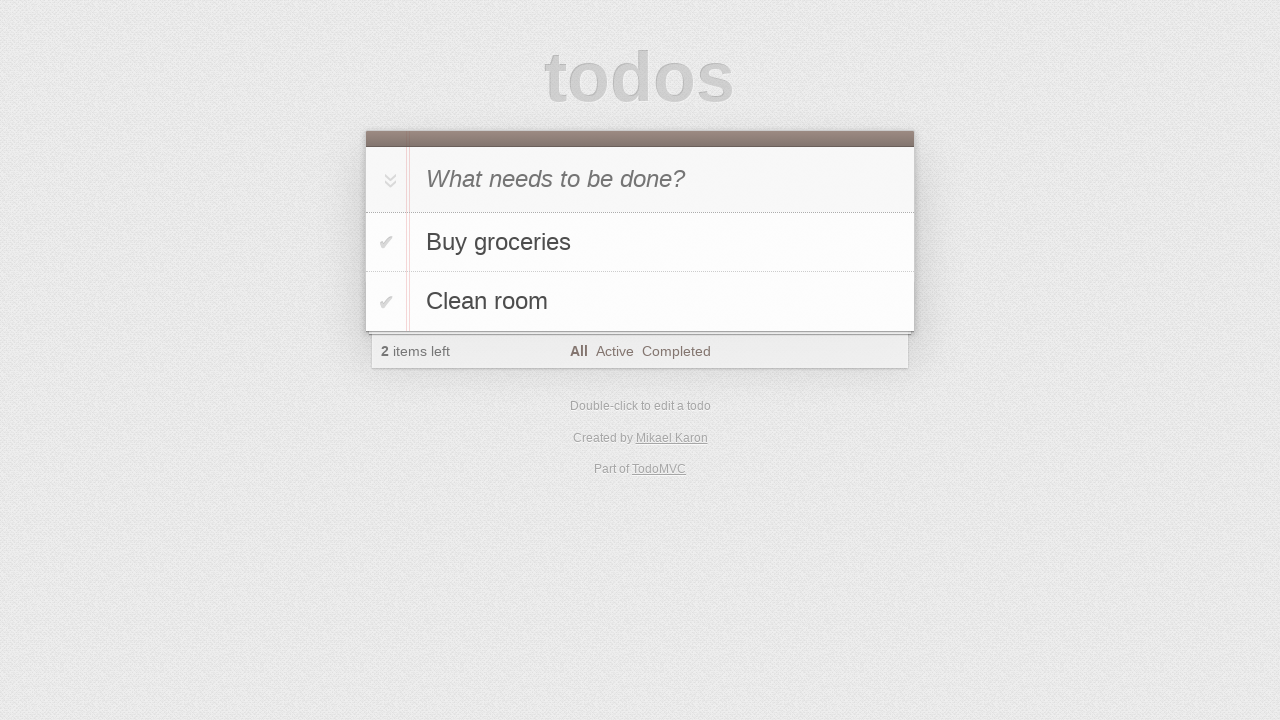

Filled new todo field with 'Read book' on #new-todo
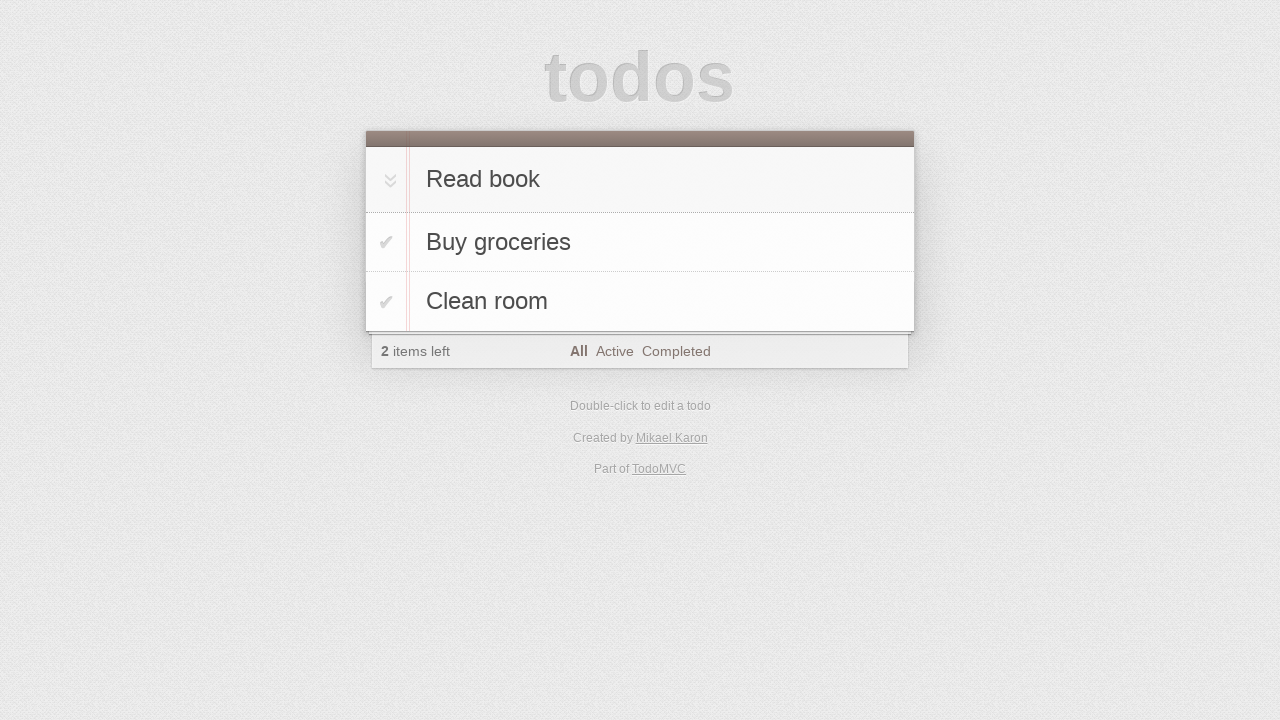

Pressed Enter to add 'Read book' task on #new-todo
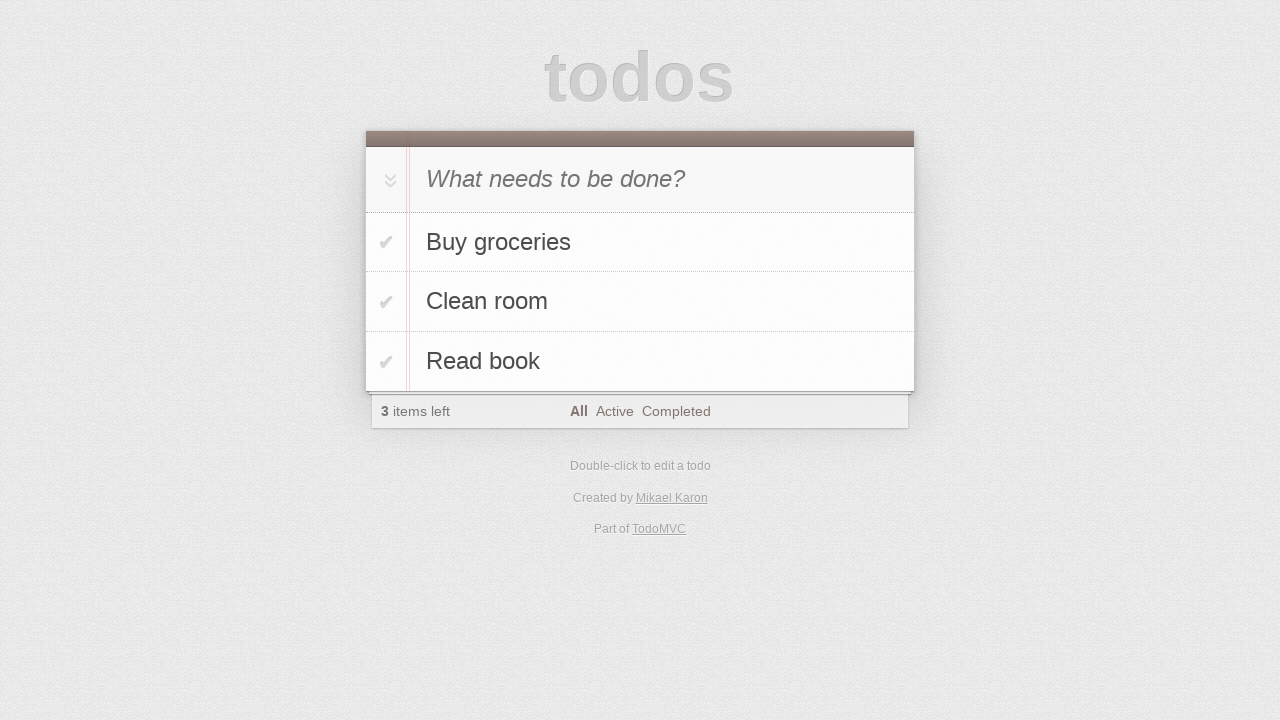

Verified 'Buy groceries' task is visible in the list
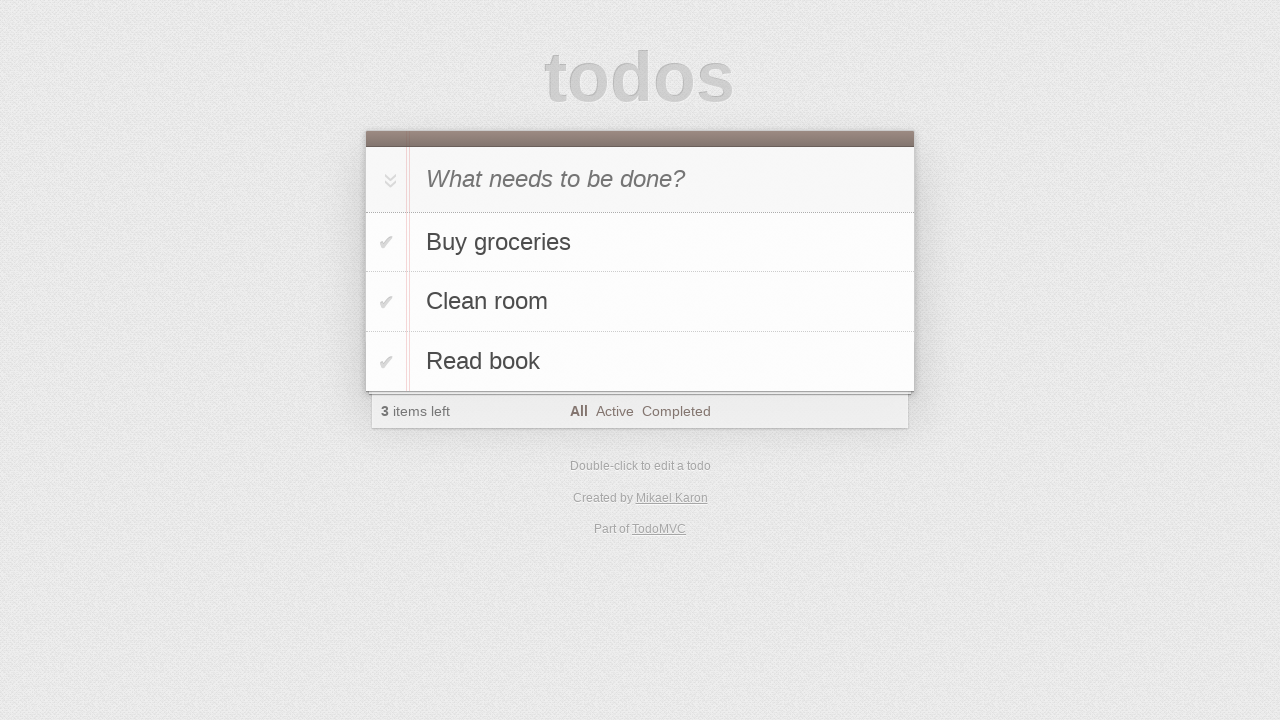

Clicked checkbox to mark first task as complete at (386, 242) on input.toggle >> nth=0
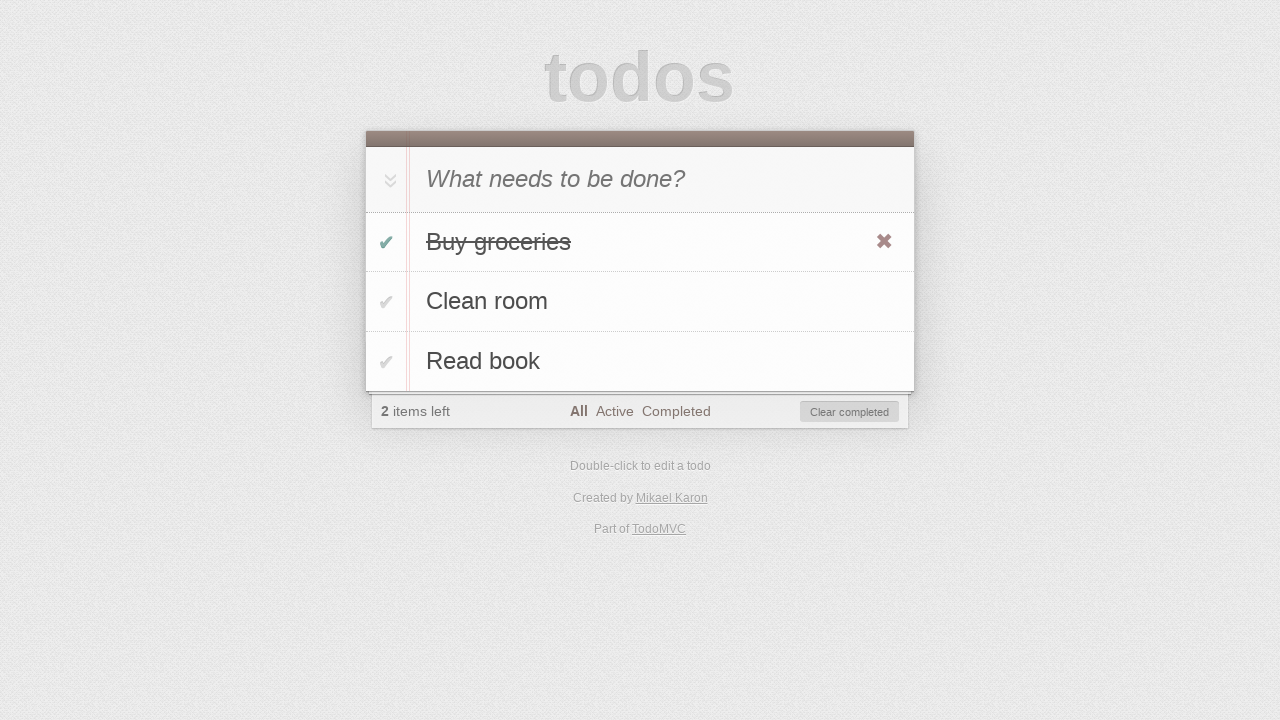

Verified first task is marked as completed
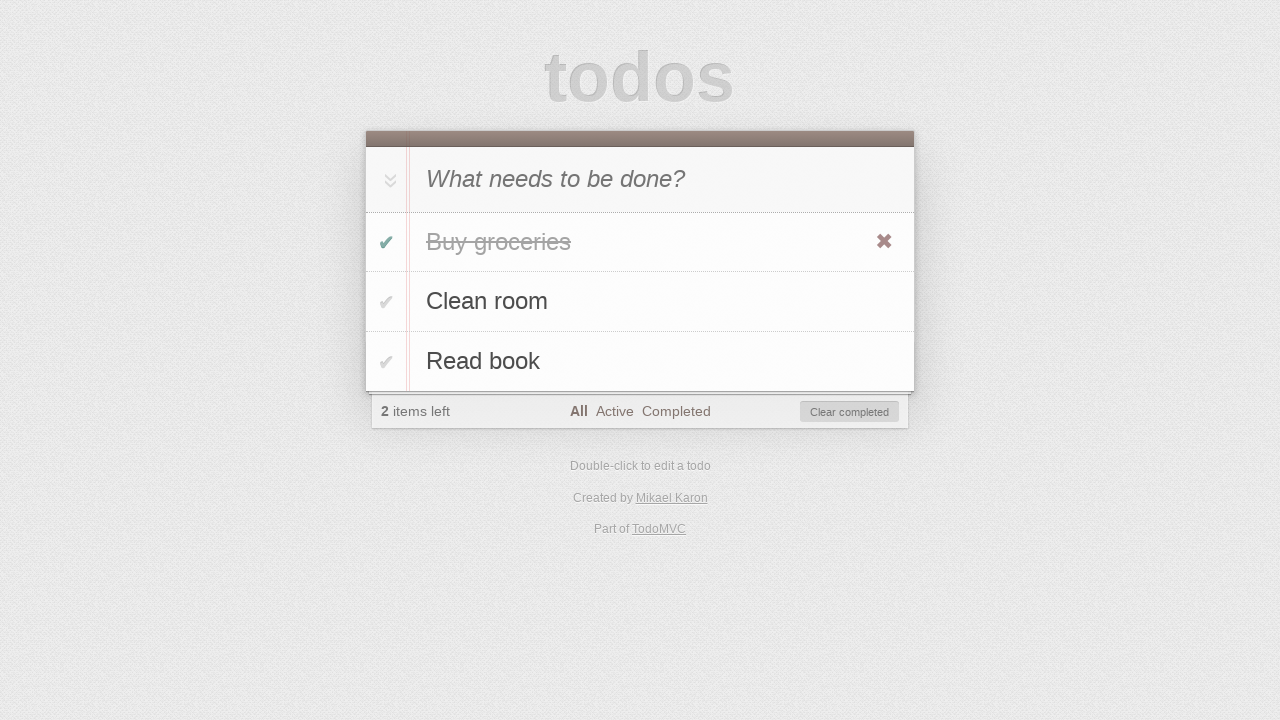

Hovered over 'Buy groceries' task to reveal delete button at (662, 242) on label:has-text('Buy groceries')
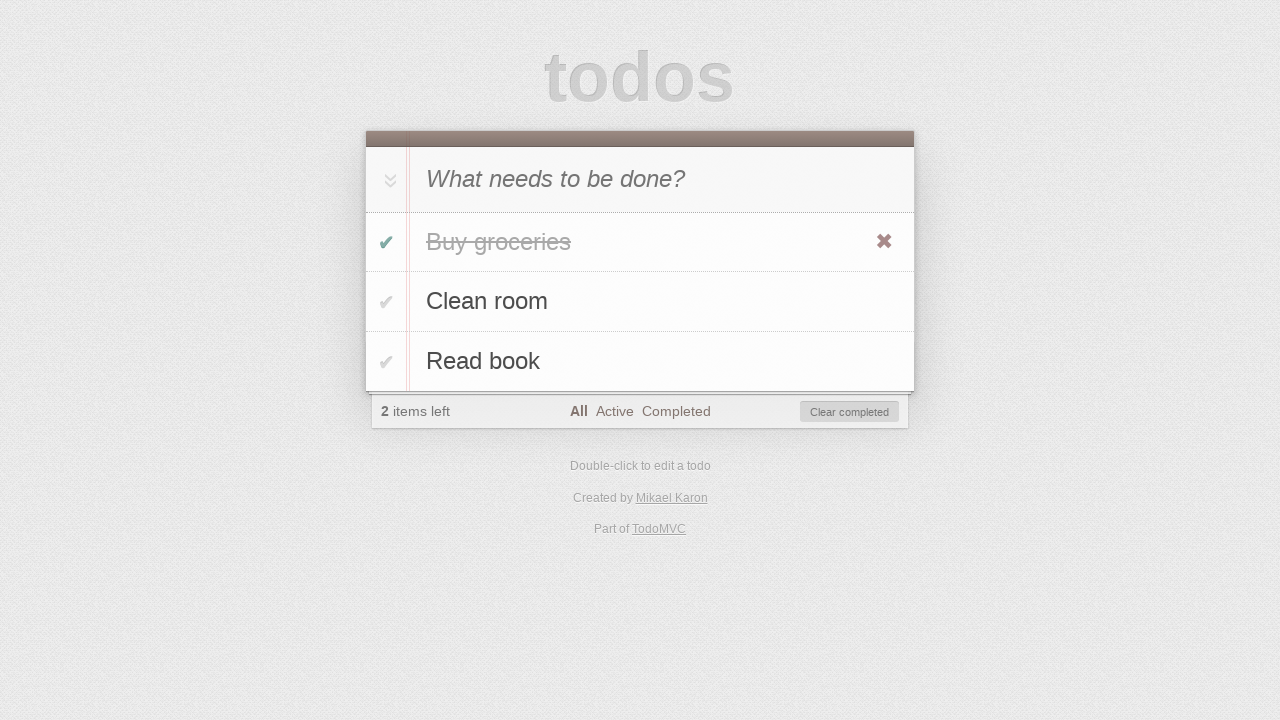

Clicked delete button to remove 'Buy groceries' task at (884, 242) on button.destroy
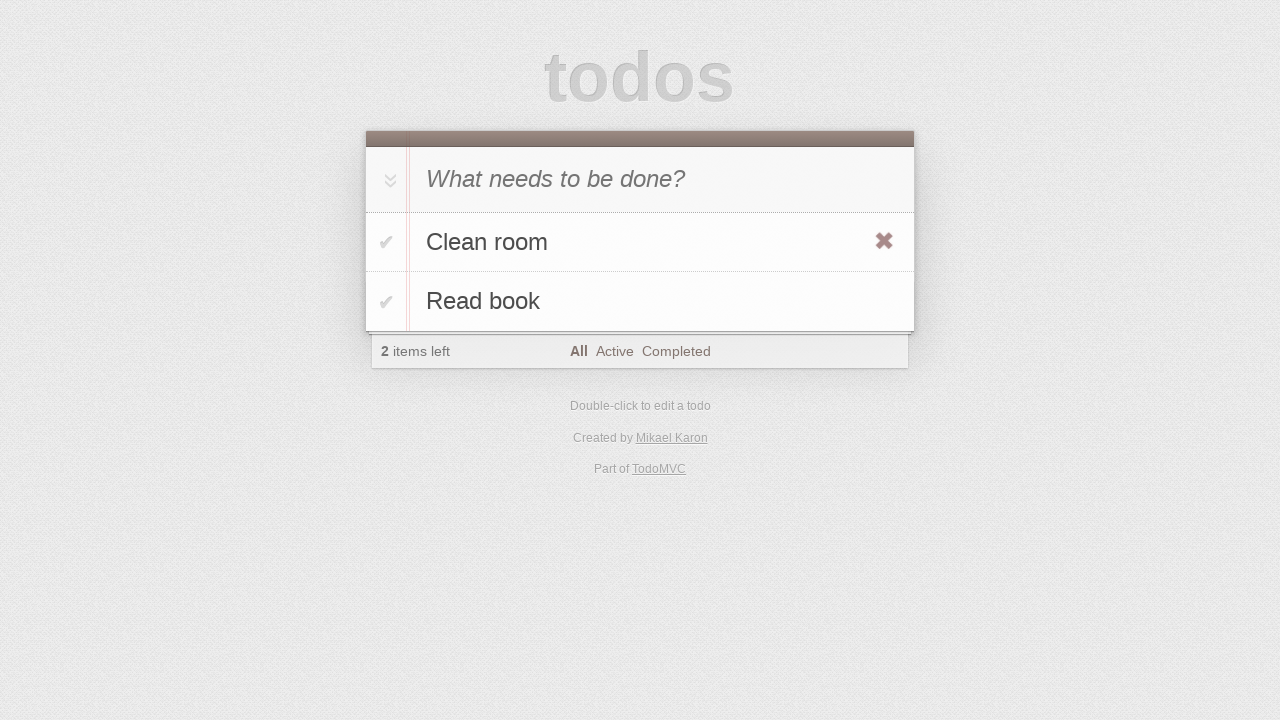

Verified only 2 tasks remain in the list after deletion
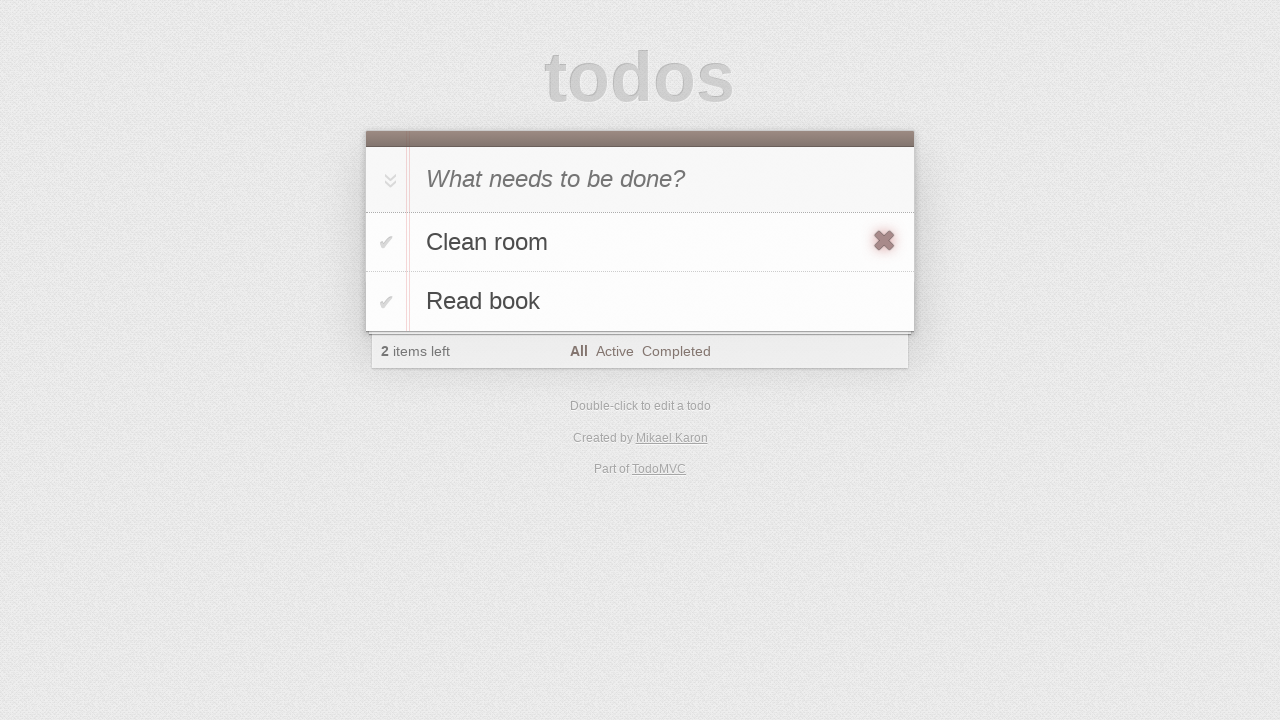

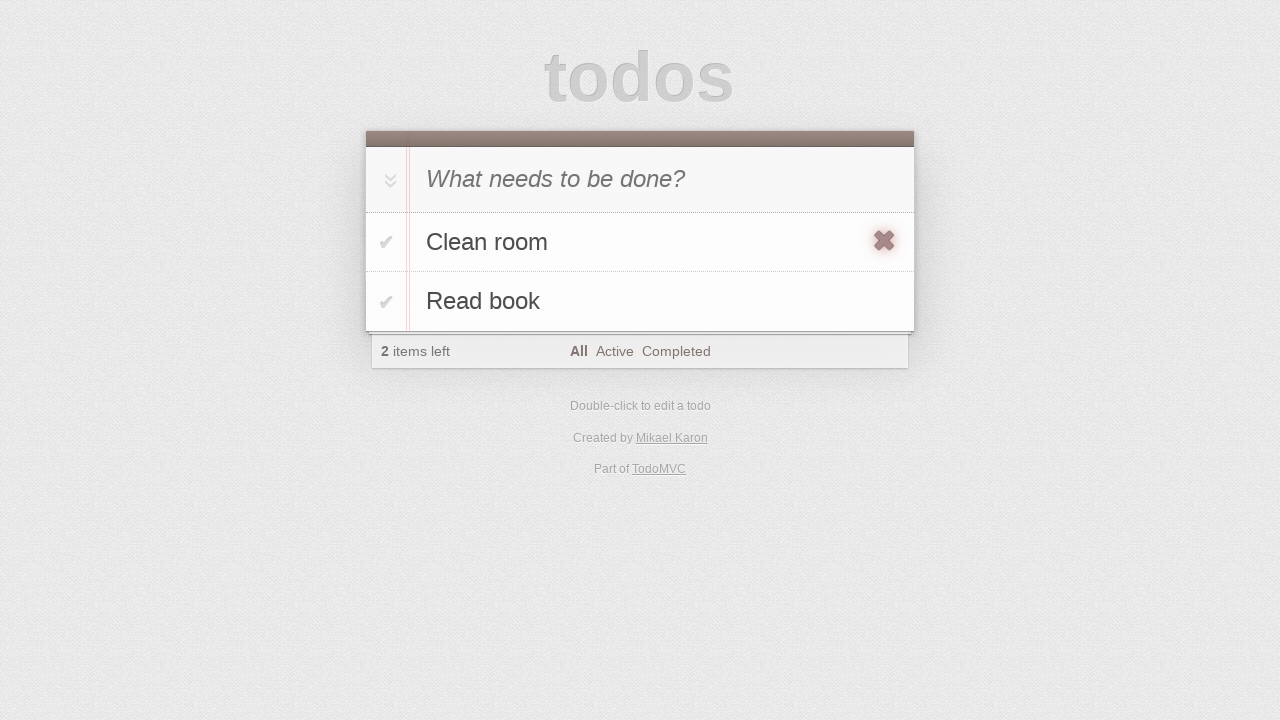